Tests dynamic properties functionality by waiting for a button element to become visible after a delay and verifying it is displayed

Starting URL: https://demoqa.com/dynamic-properties

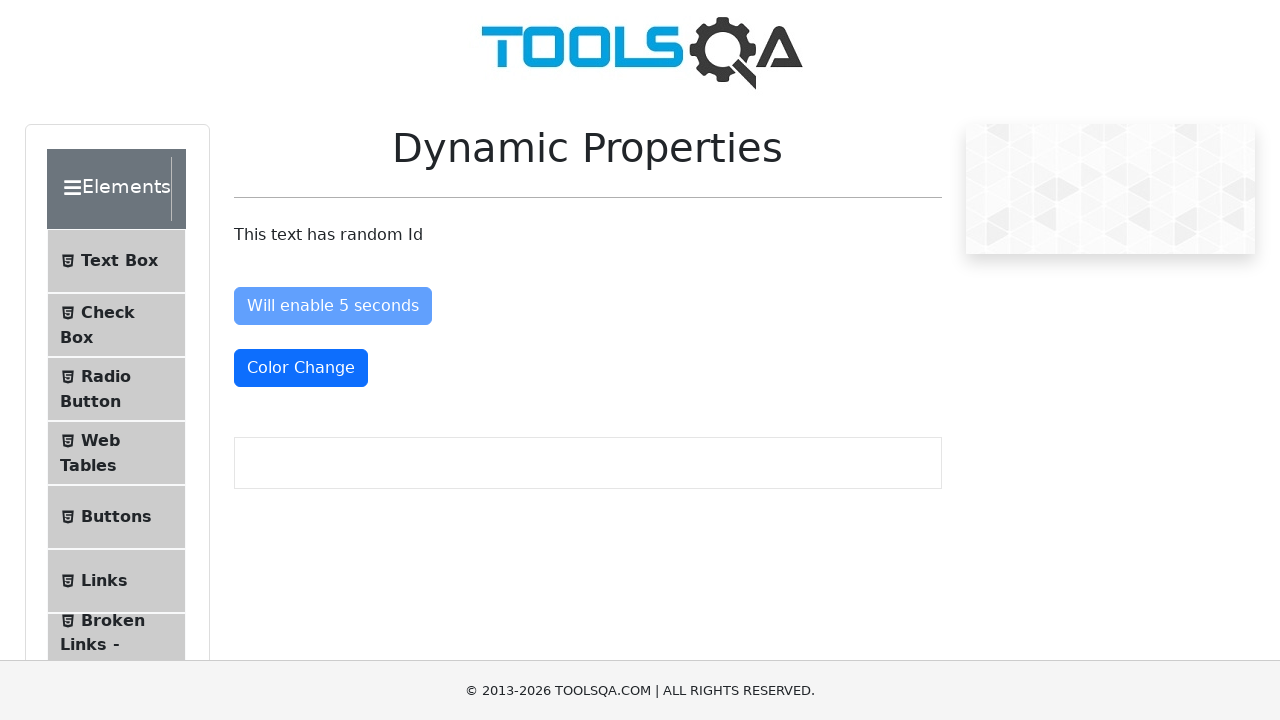

Waited for dynamic button with id 'visibleAfter' to become visible
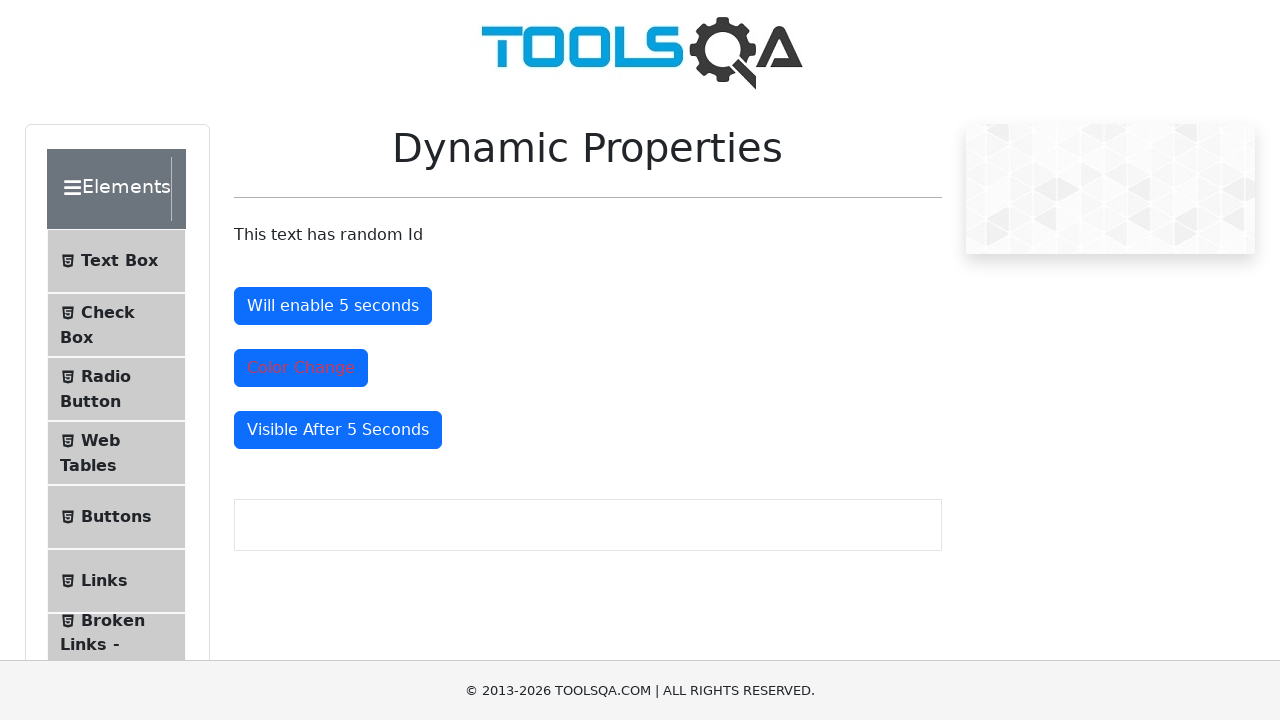

Located the dynamic button element
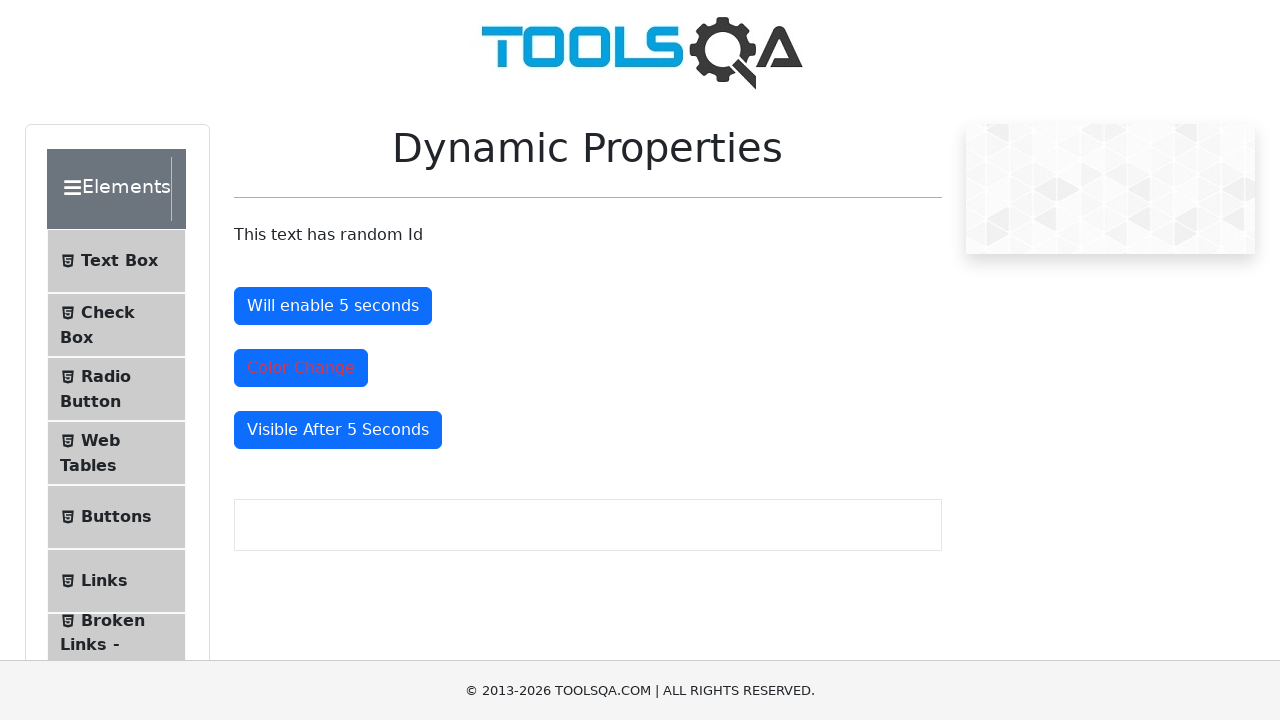

Verified that the dynamic button is visible
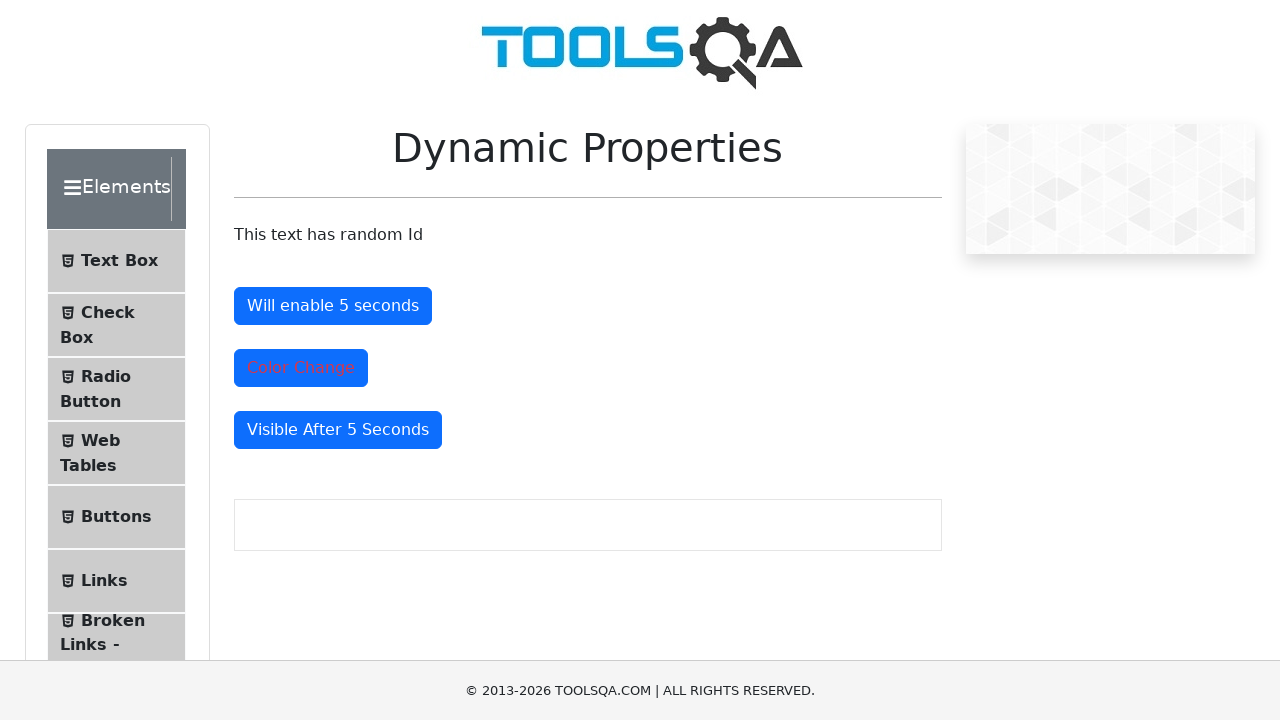

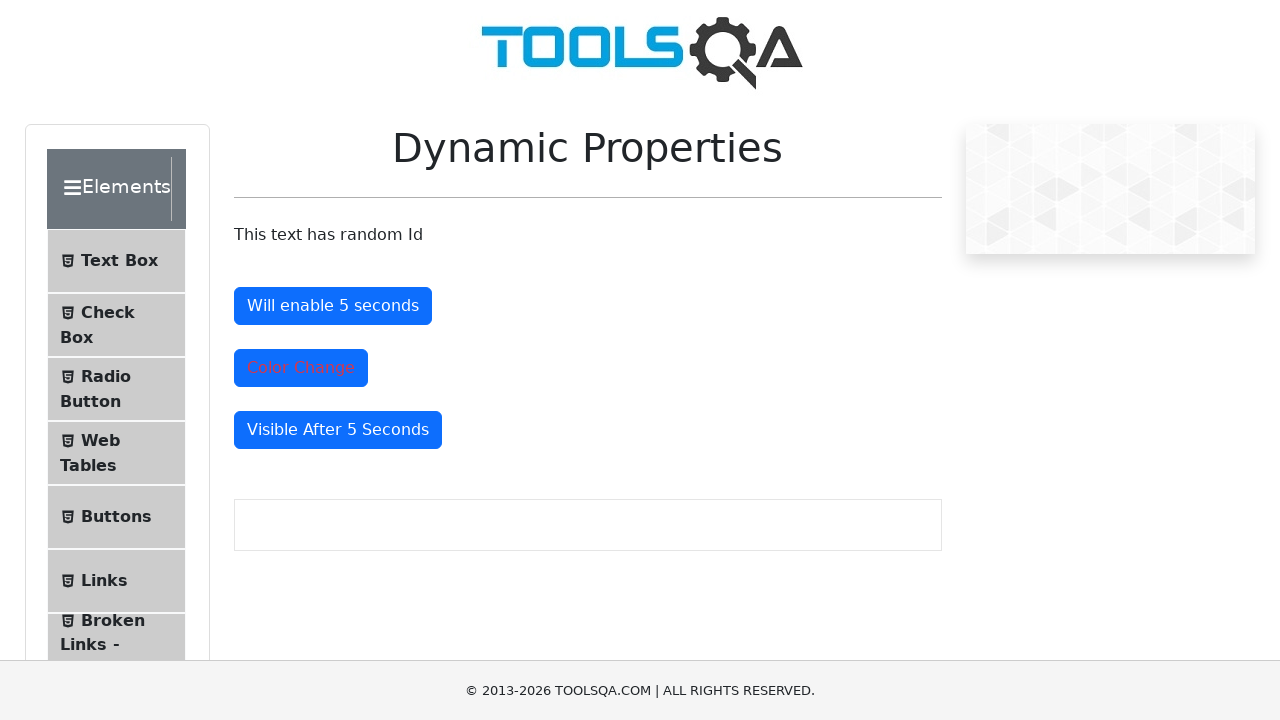